Waits for price to reach $100, then clicks a button to reveal a math problem, calculates the answer, and submits it

Starting URL: http://suninjuly.github.io/explicit_wait2.html

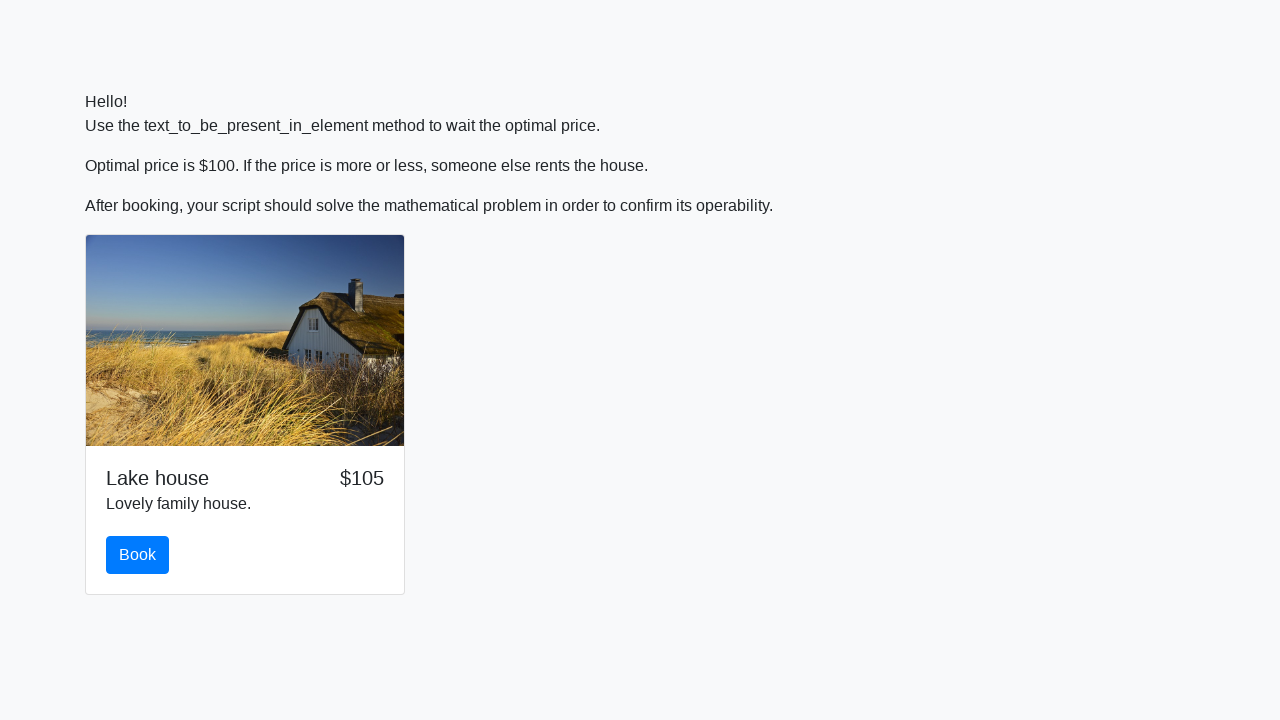

Waited for price to reach $100
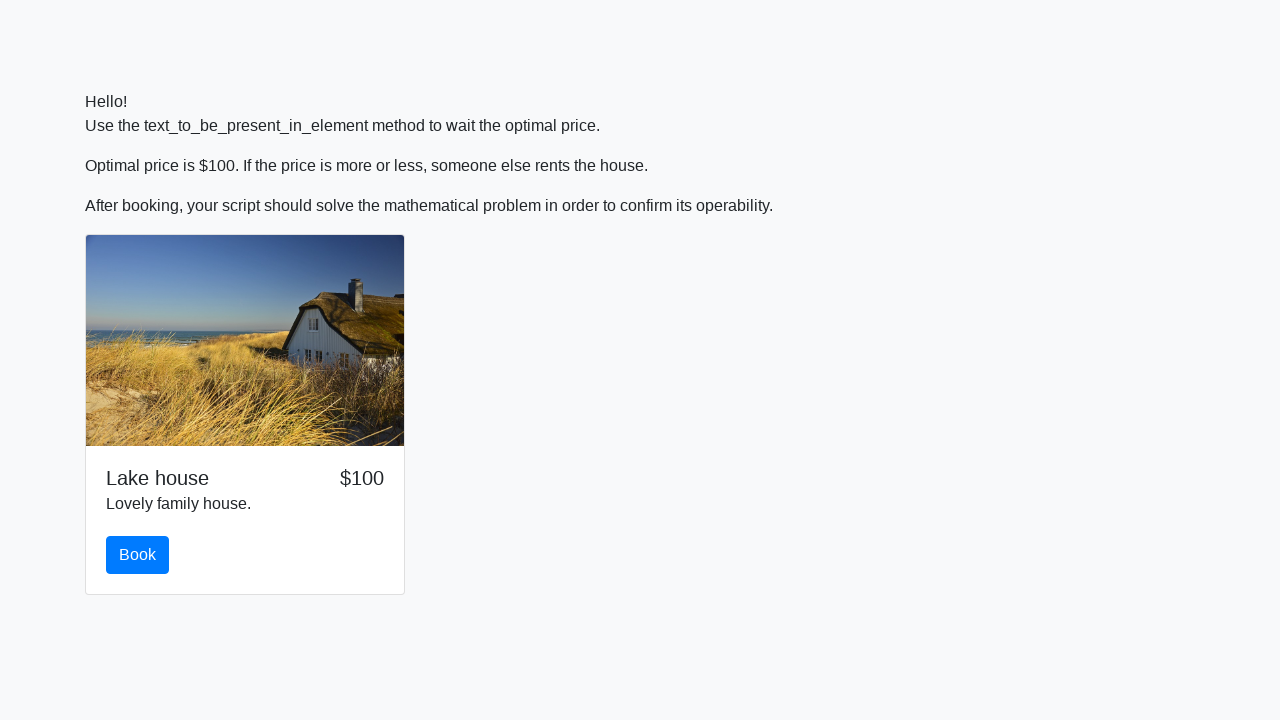

Clicked button to reveal math problem at (138, 555) on button
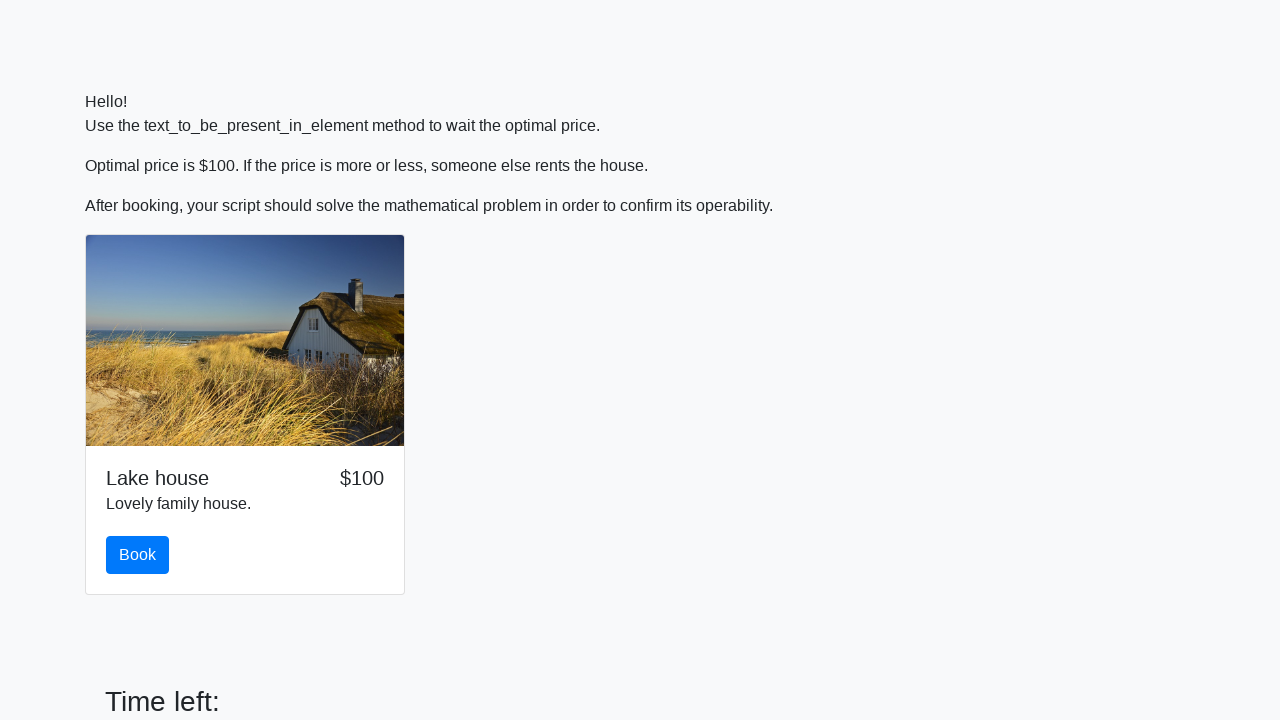

Retrieved input value: 464
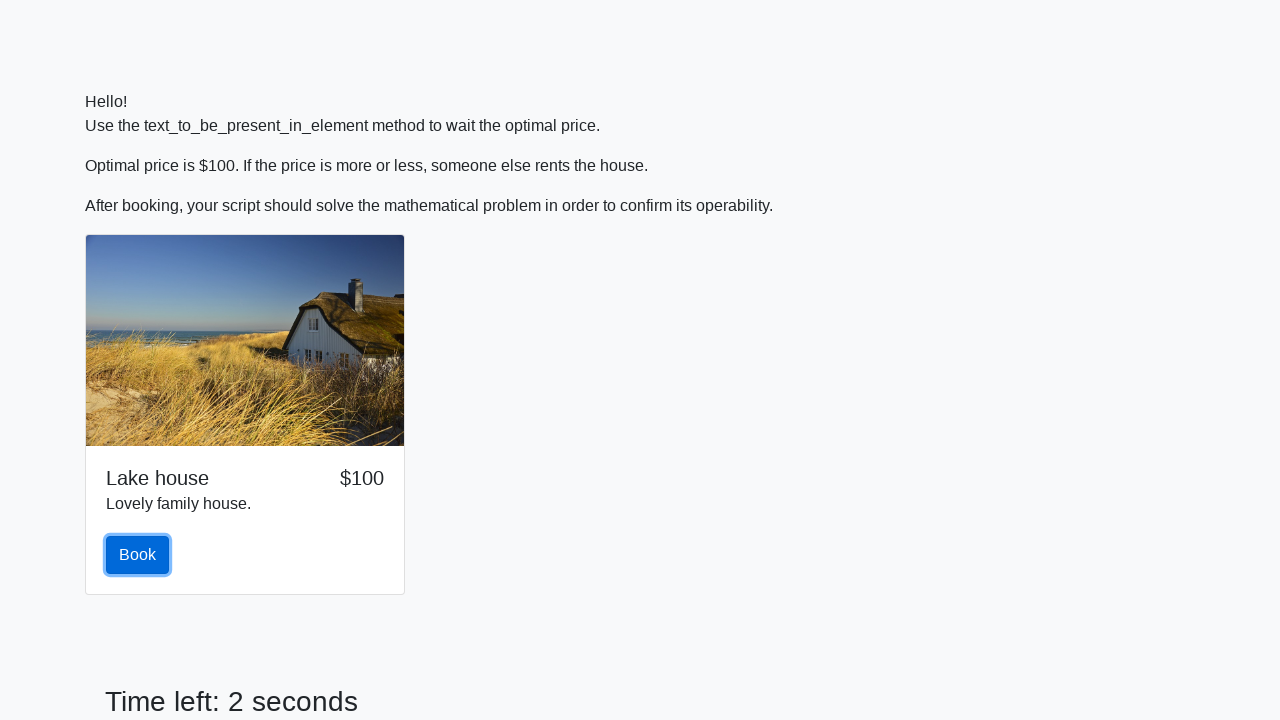

Calculated answer: 2.282454072381666
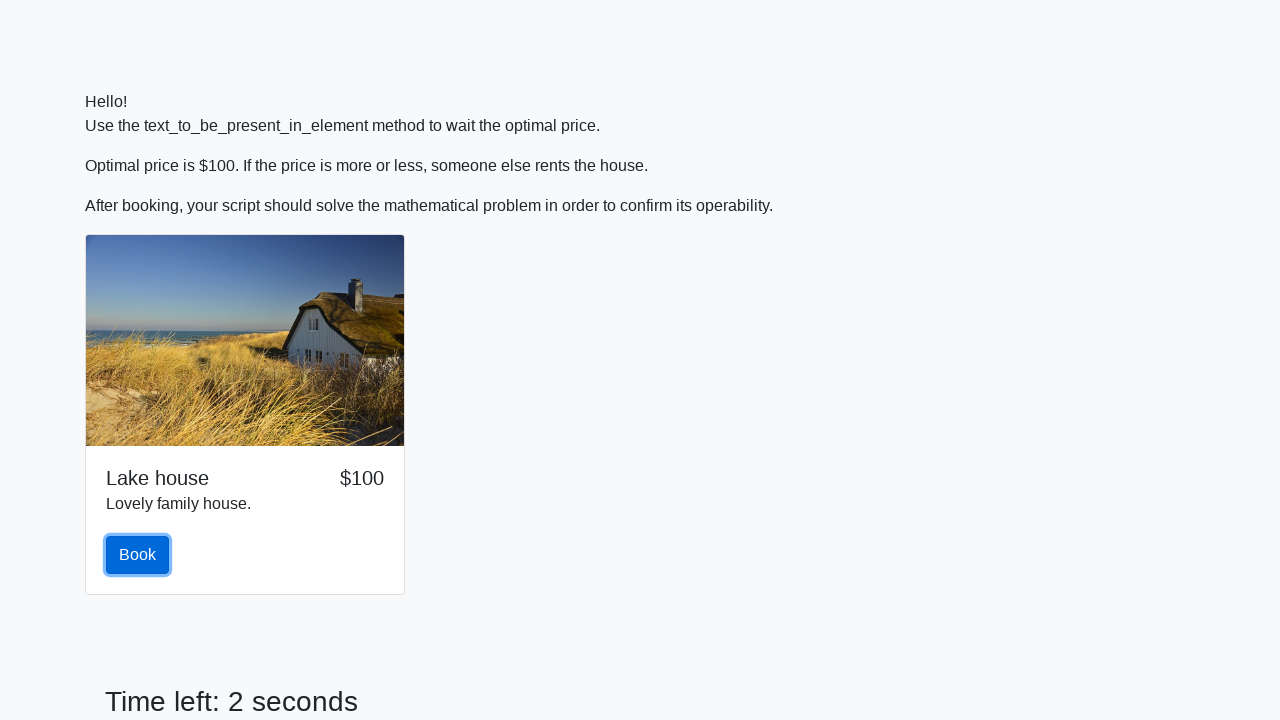

Filled answer field with calculated value on input
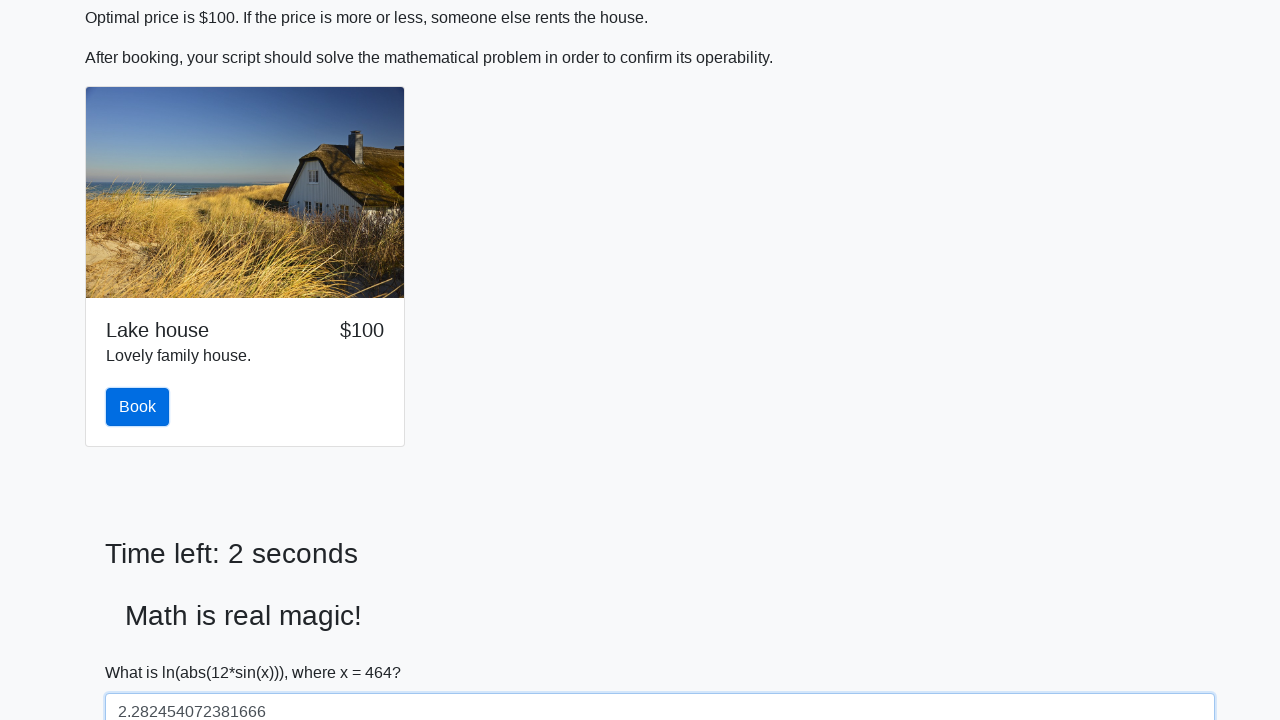

Clicked solve button to submit answer at (143, 651) on #solve
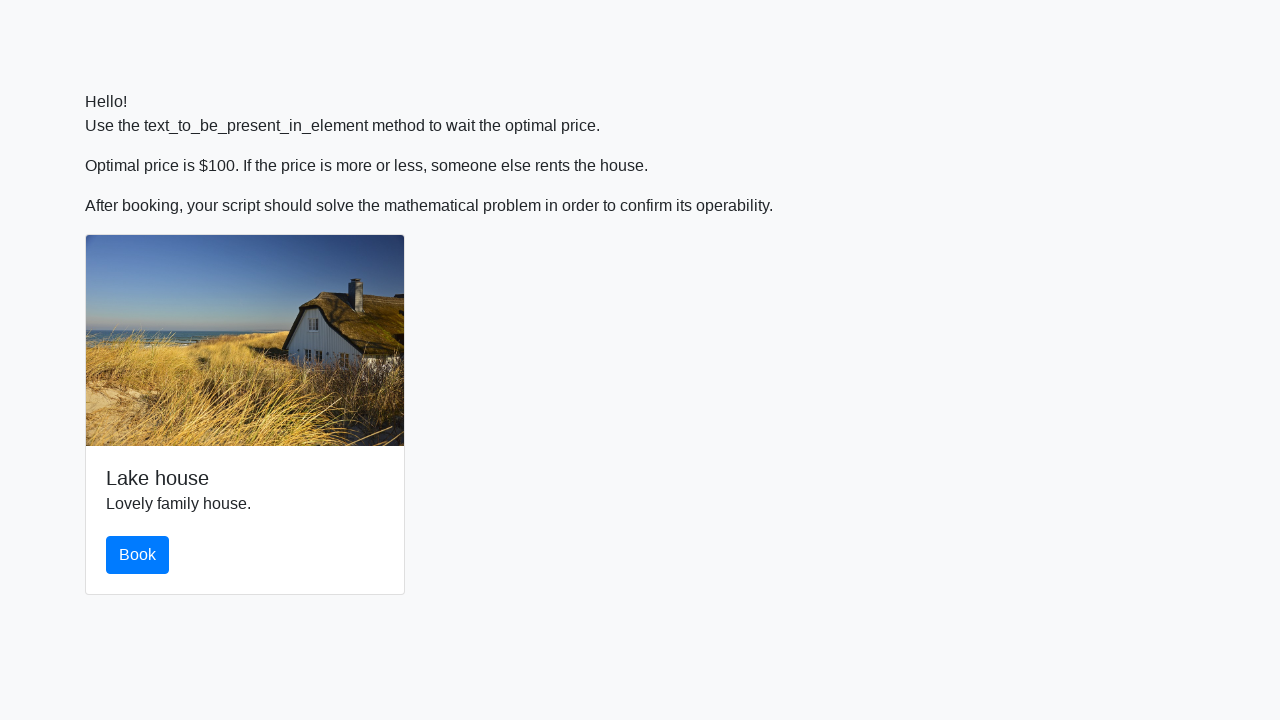

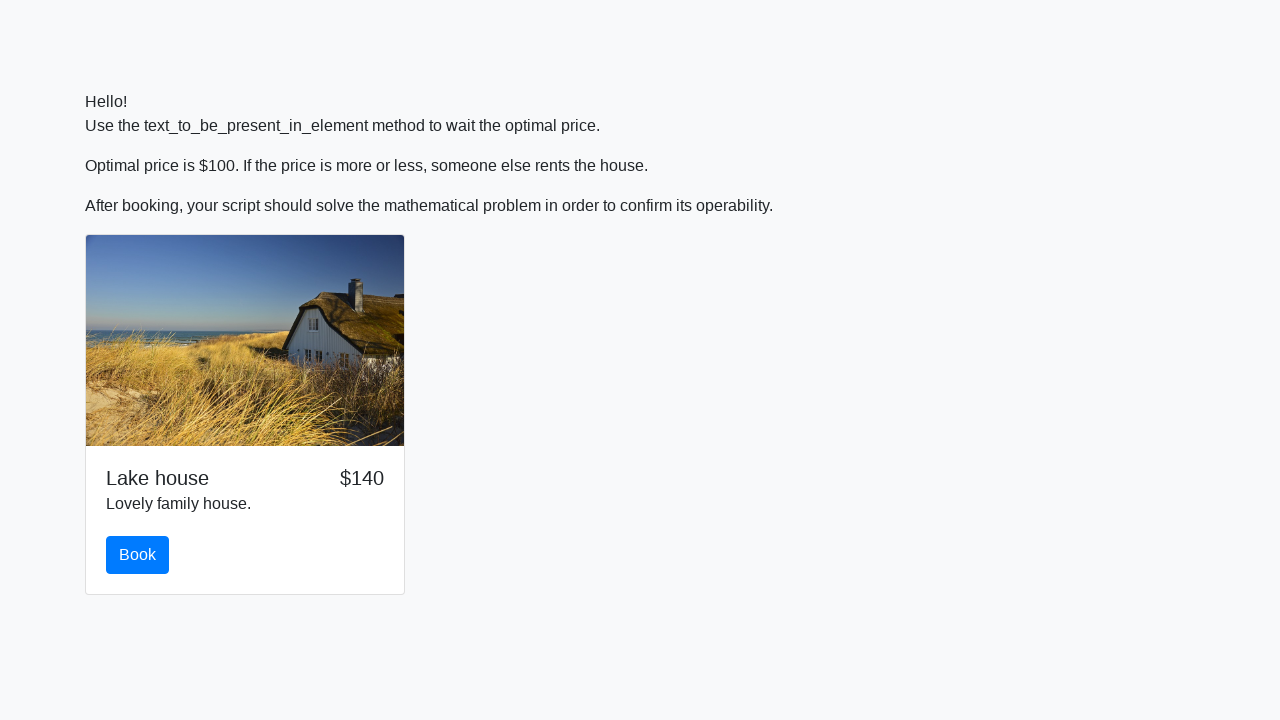